Tests window/tab handling by clicking a link that opens a new tab, switching to the new tab to verify its content, then switching back to the original tab to verify its content

Starting URL: https://the-internet.herokuapp.com/iframe

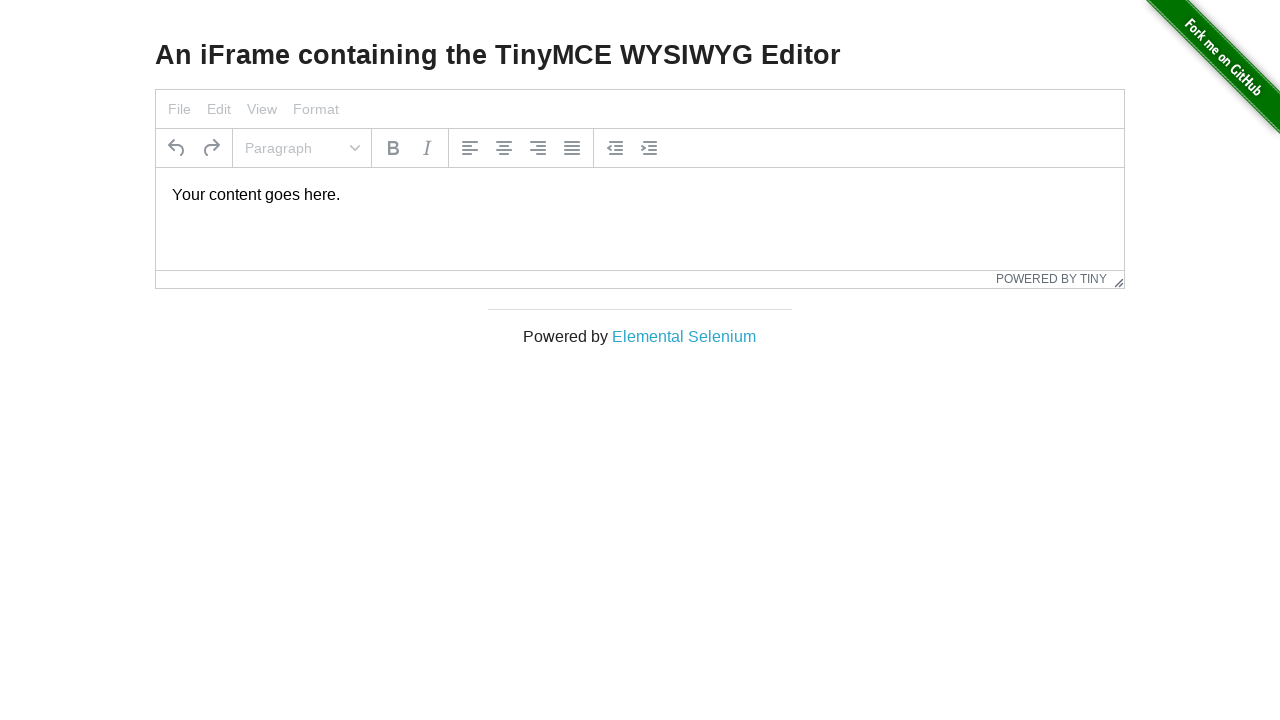

Clicked 'Elemental Selenium' link to open new tab at (684, 336) on text=Elemental Selenium
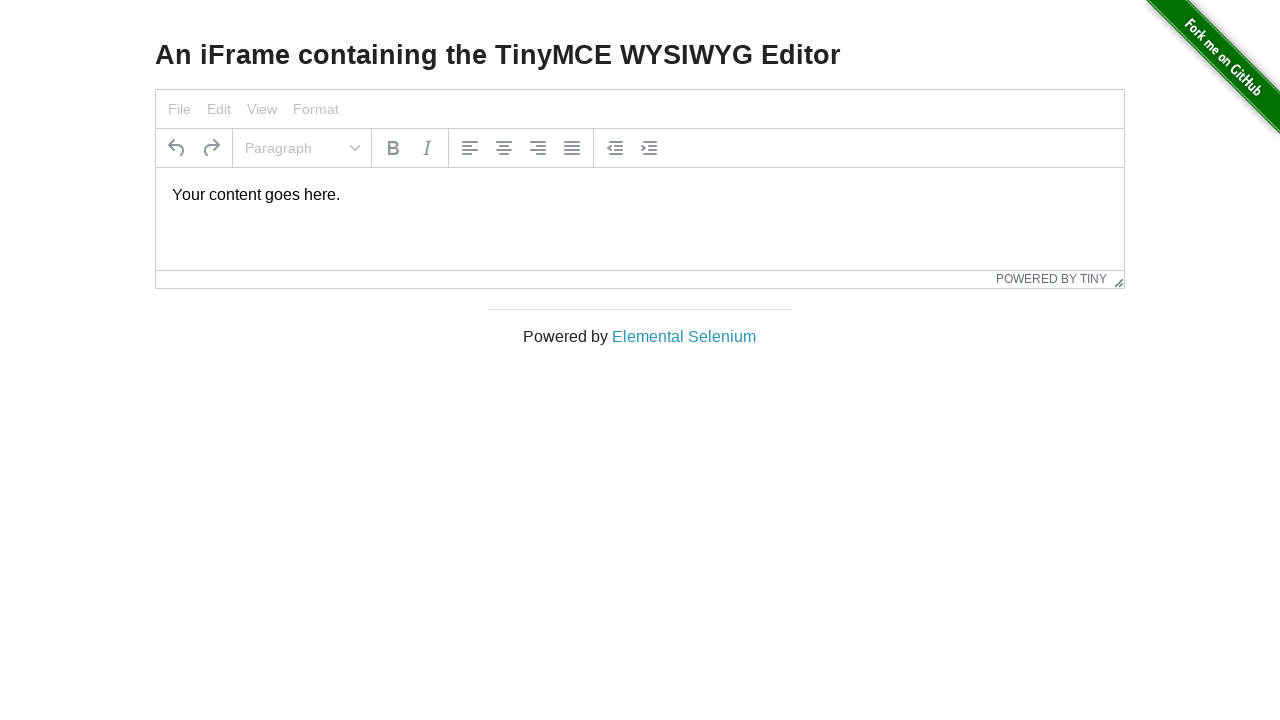

New tab loaded and ready
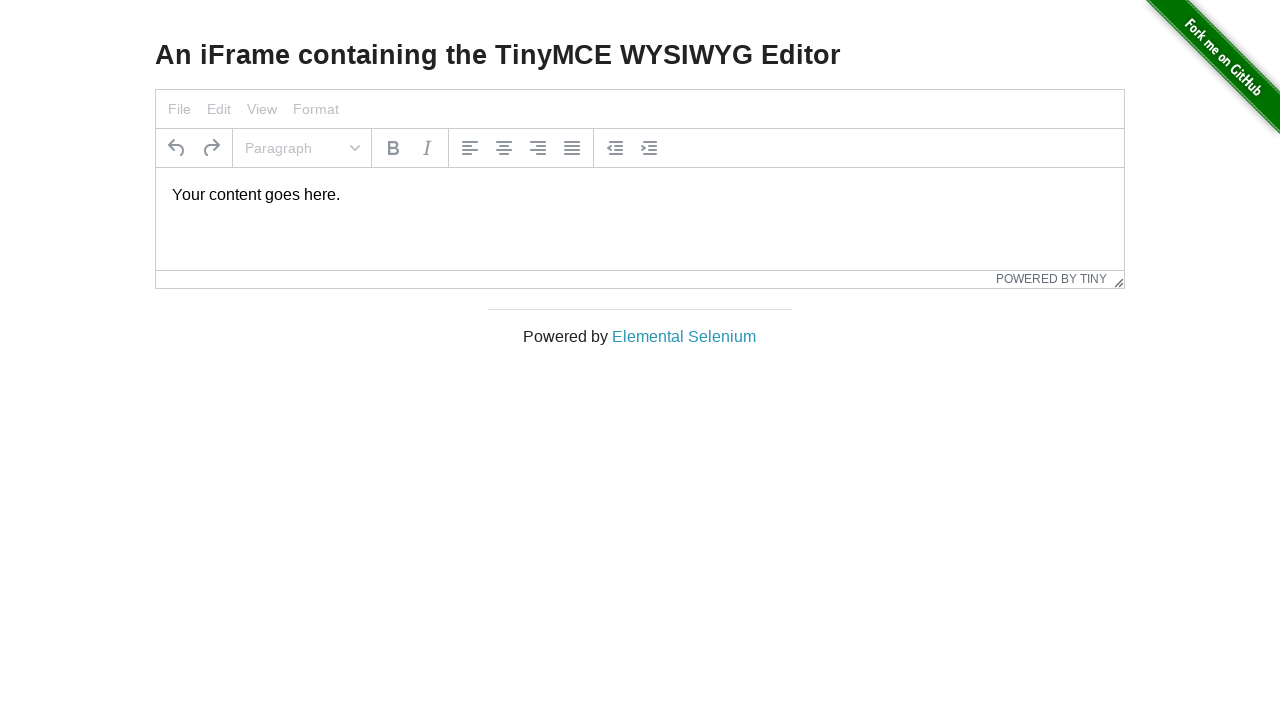

Retrieved heading text from new tab
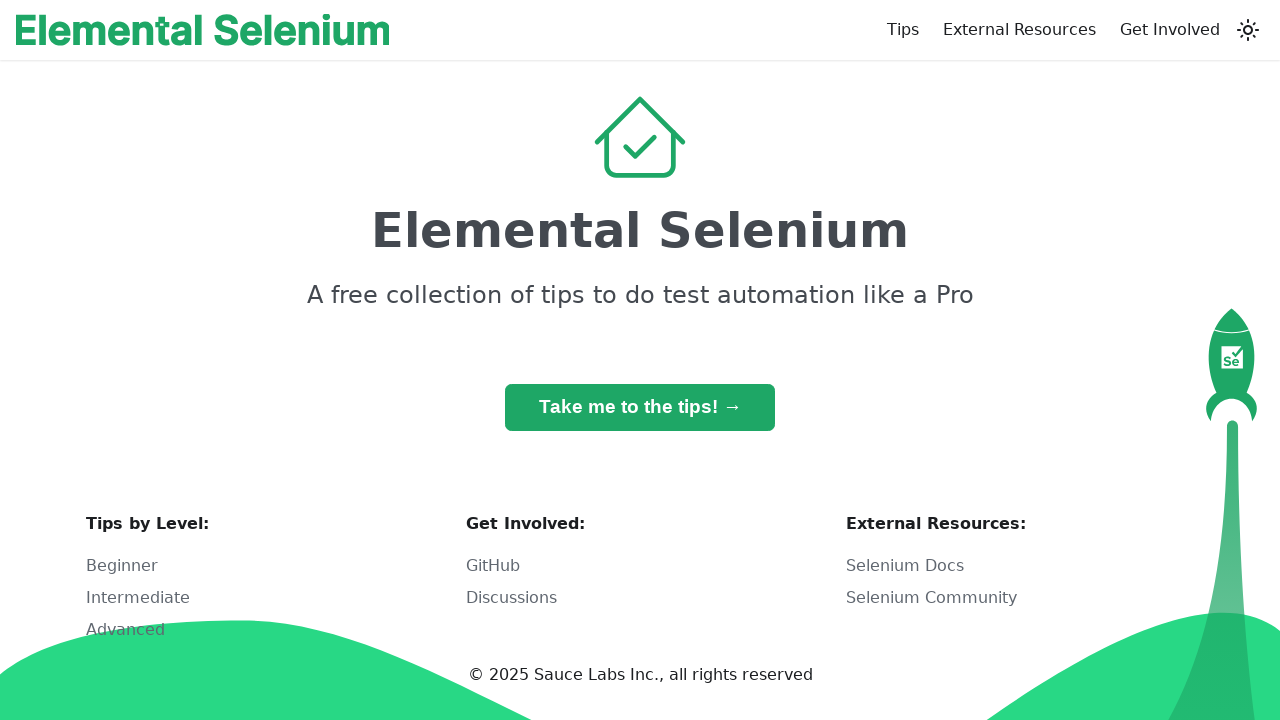

Verified new tab heading is 'Elemental Selenium'
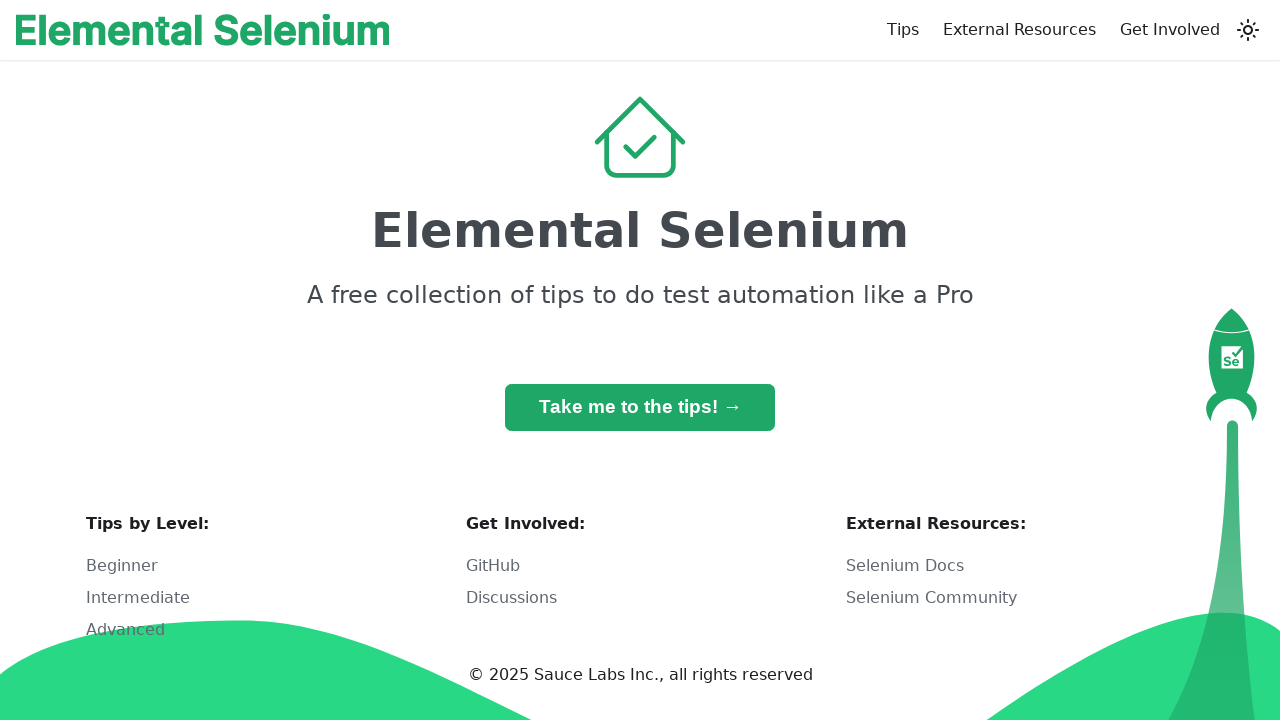

Switched back to original tab
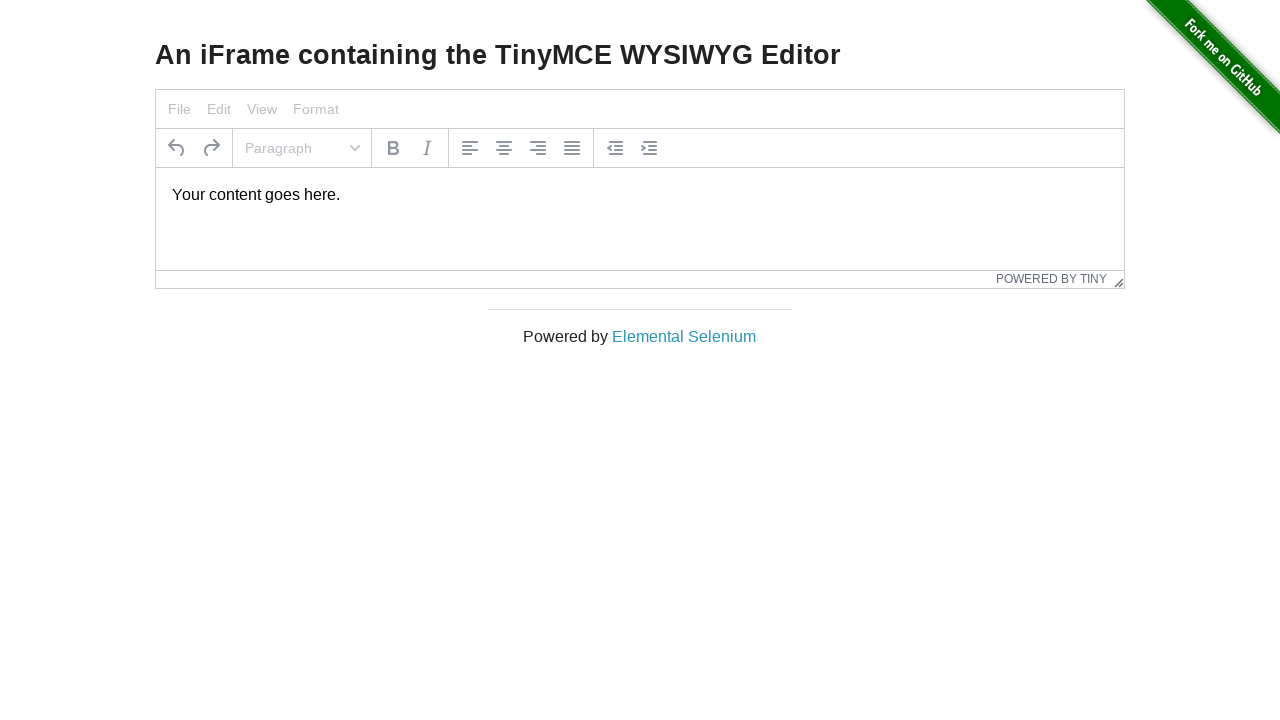

Retrieved heading text from original tab
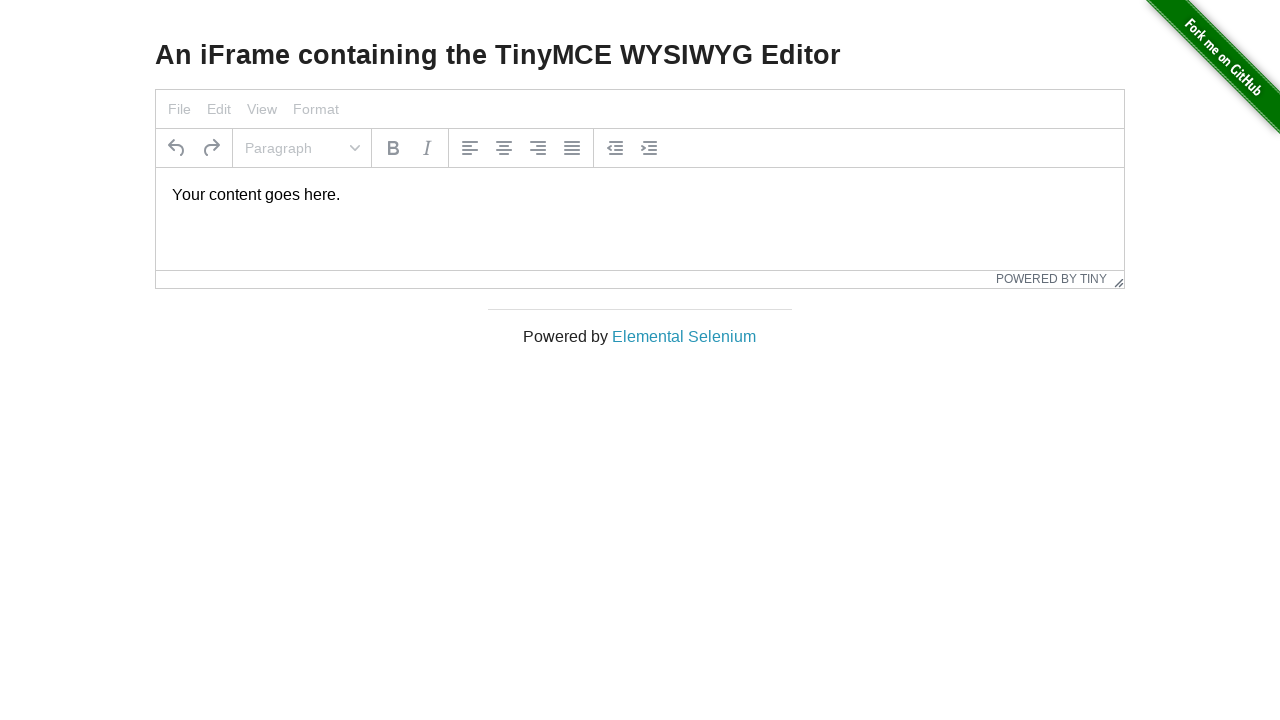

Verified original tab heading is 'An iFrame containing the TinyMCE WYSIWYG Editor'
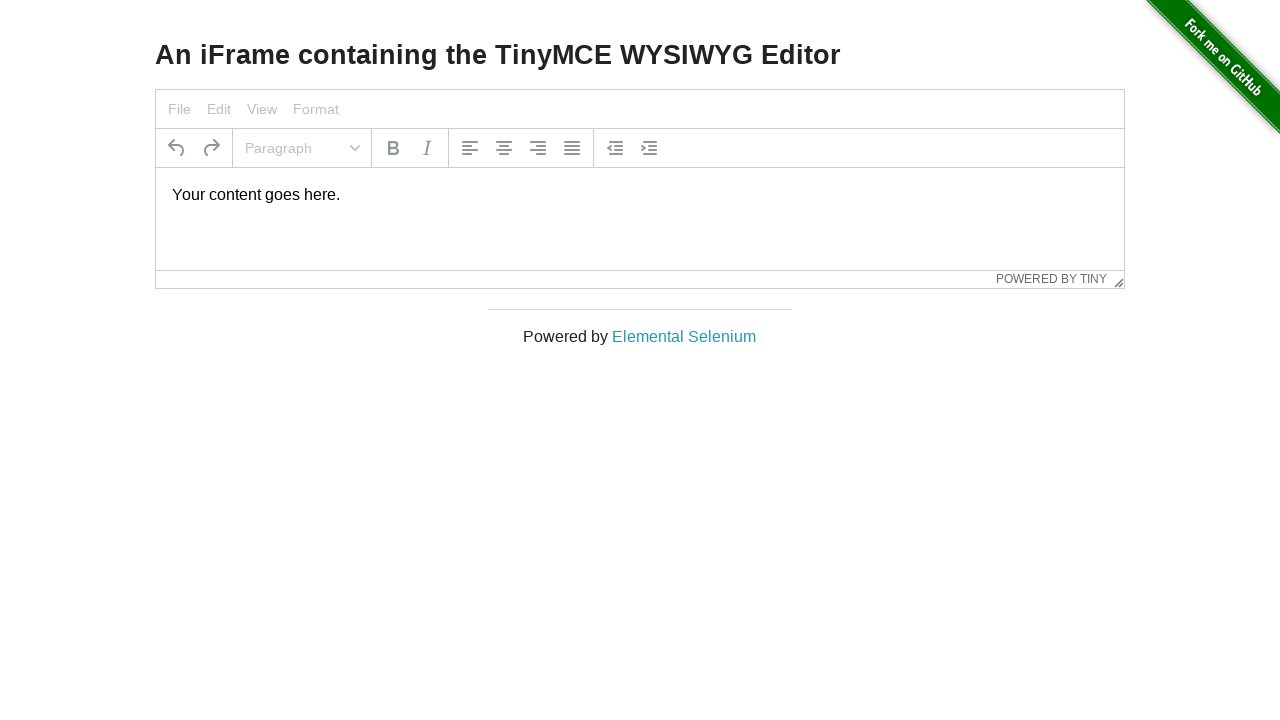

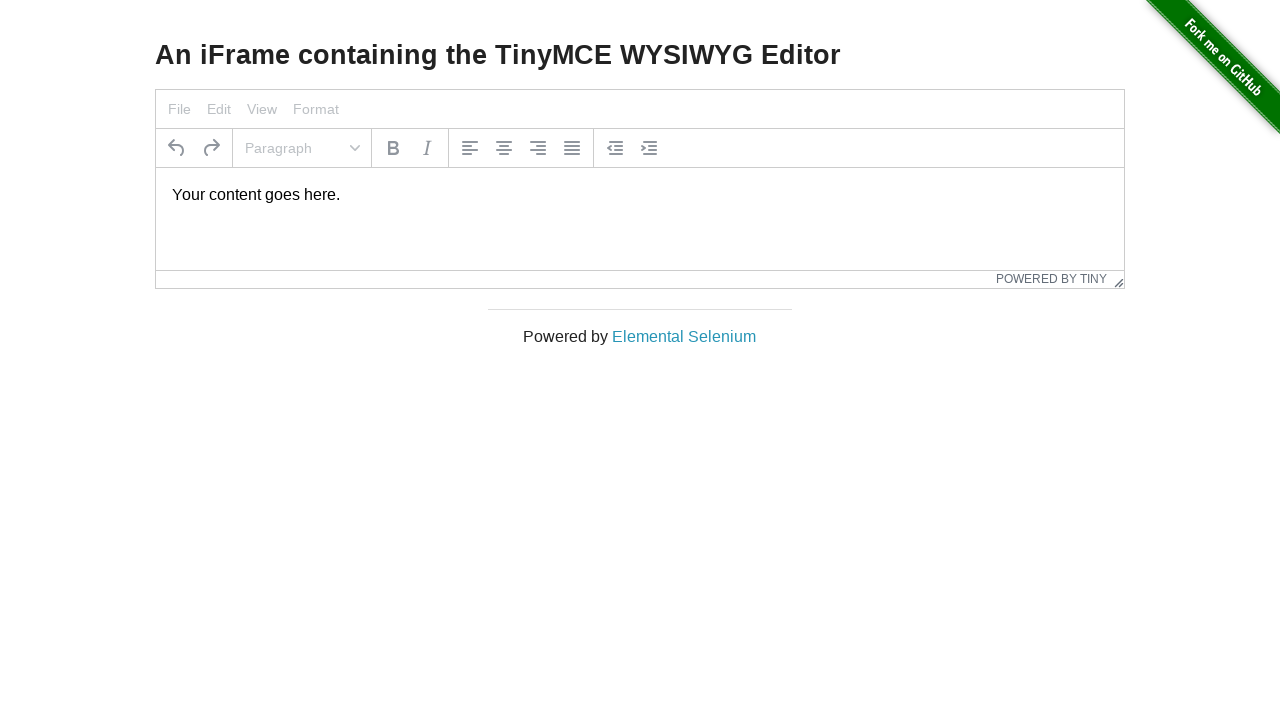